Tests date picker calendar navigation by clicking to open, going back 10 months, and selecting the 15th day

Starting URL: https://kristinek.github.io/site/examples/actions

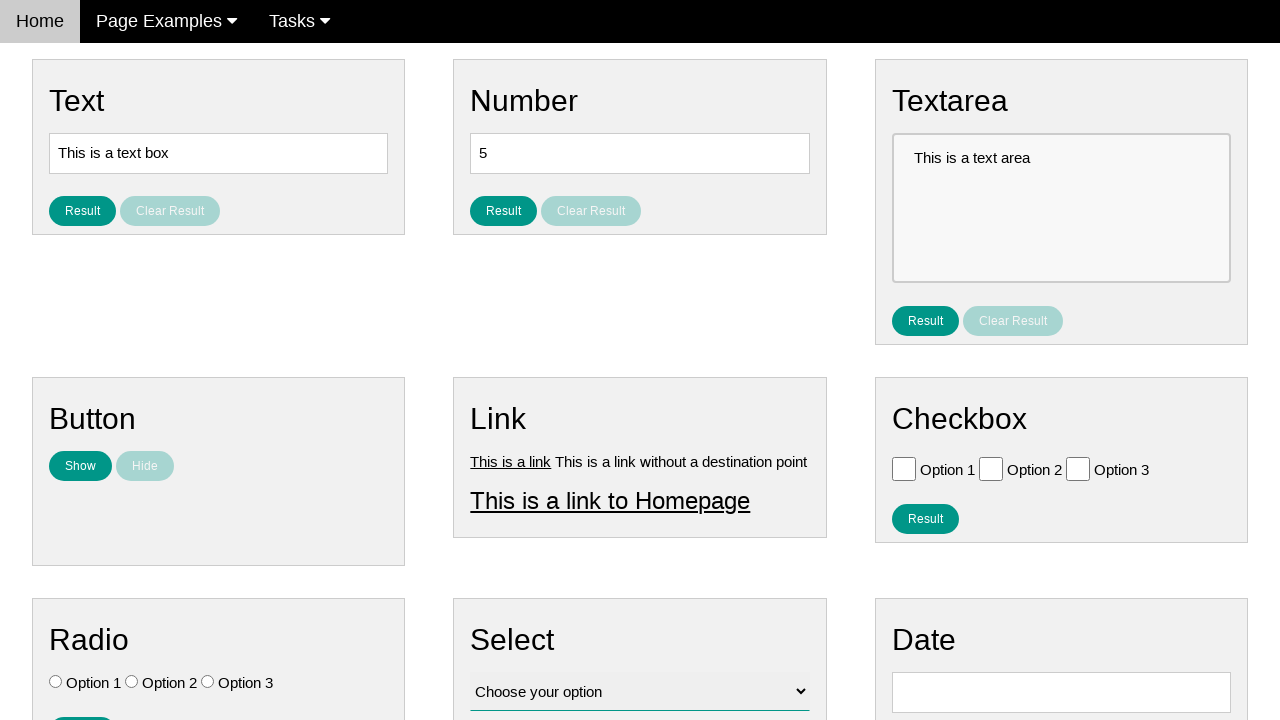

Navigated to date picker example page
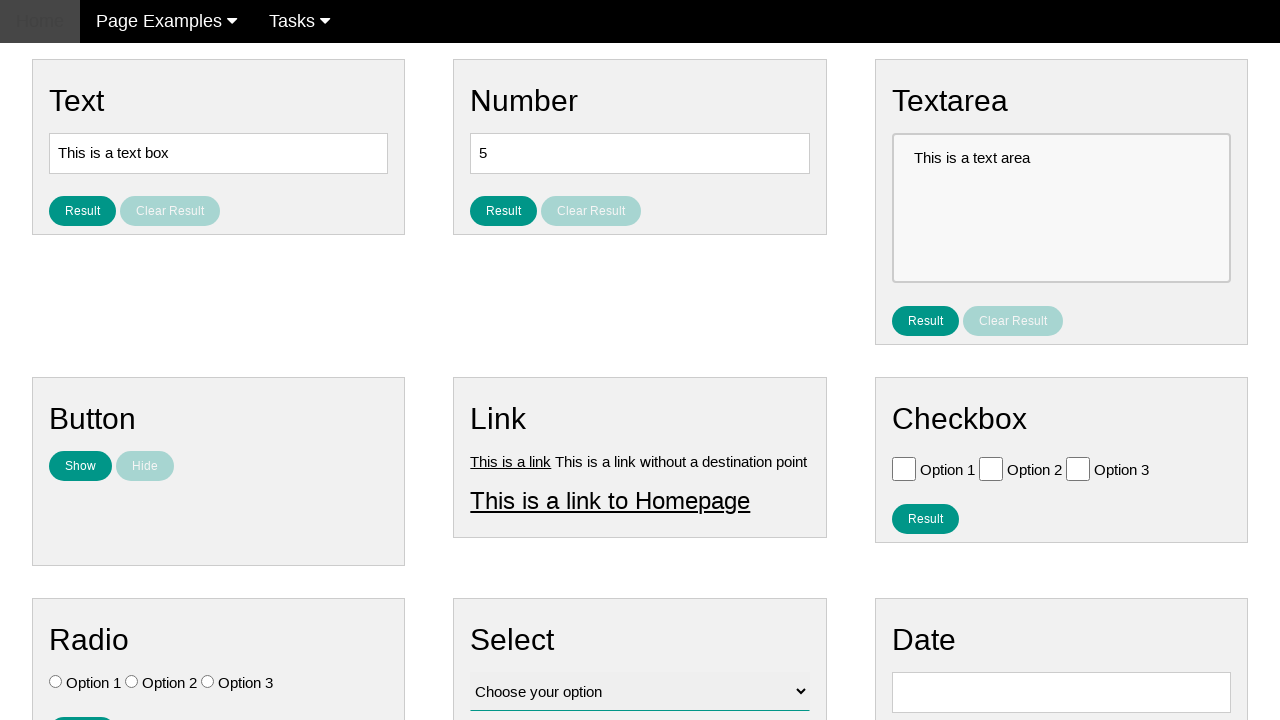

Clicked on date input field to open calendar at (1061, 692) on input#vfb-8
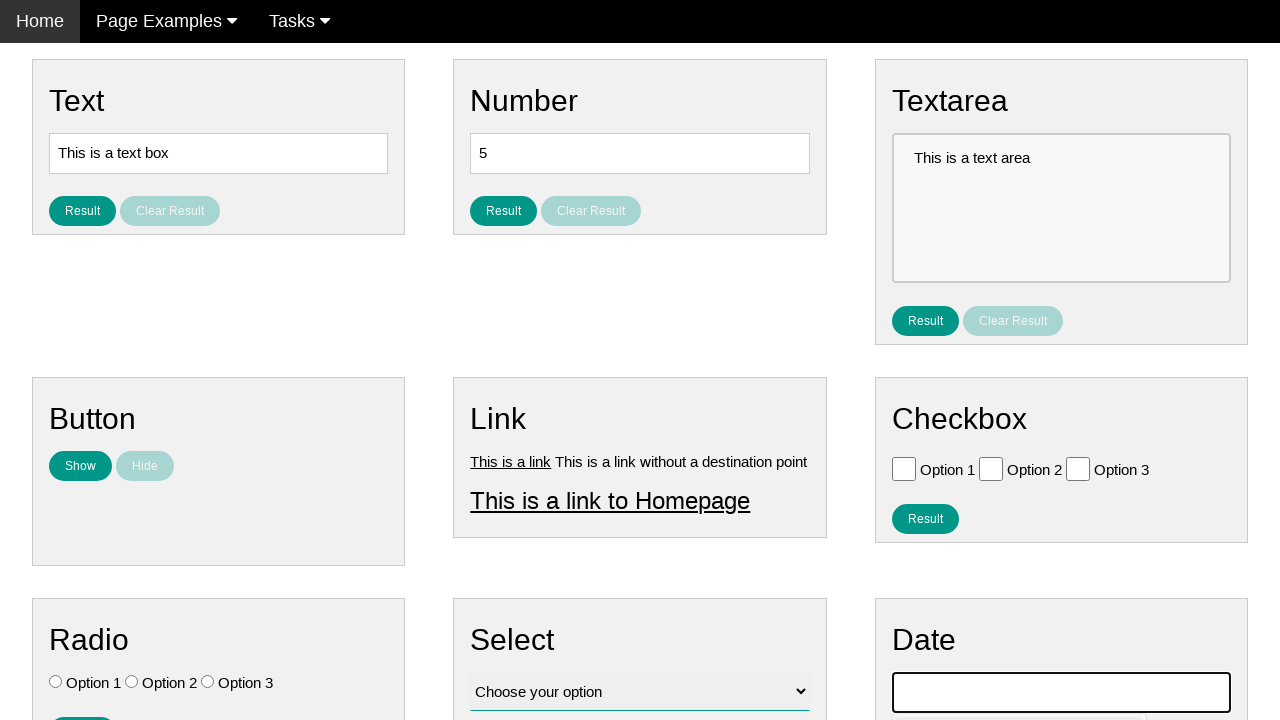

Clicked Prev button to navigate back month 1 of 10 at (912, 408) on span:text('Prev')
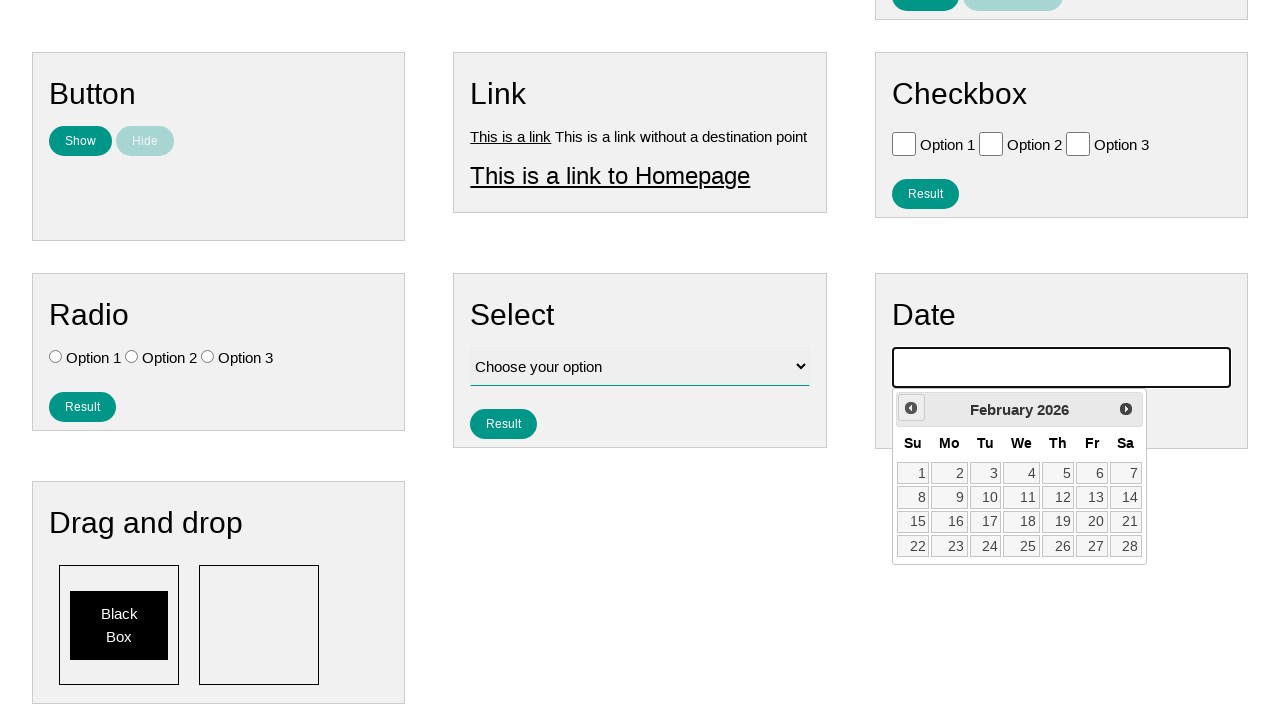

Waited 500ms for calendar to update after month 1 navigation
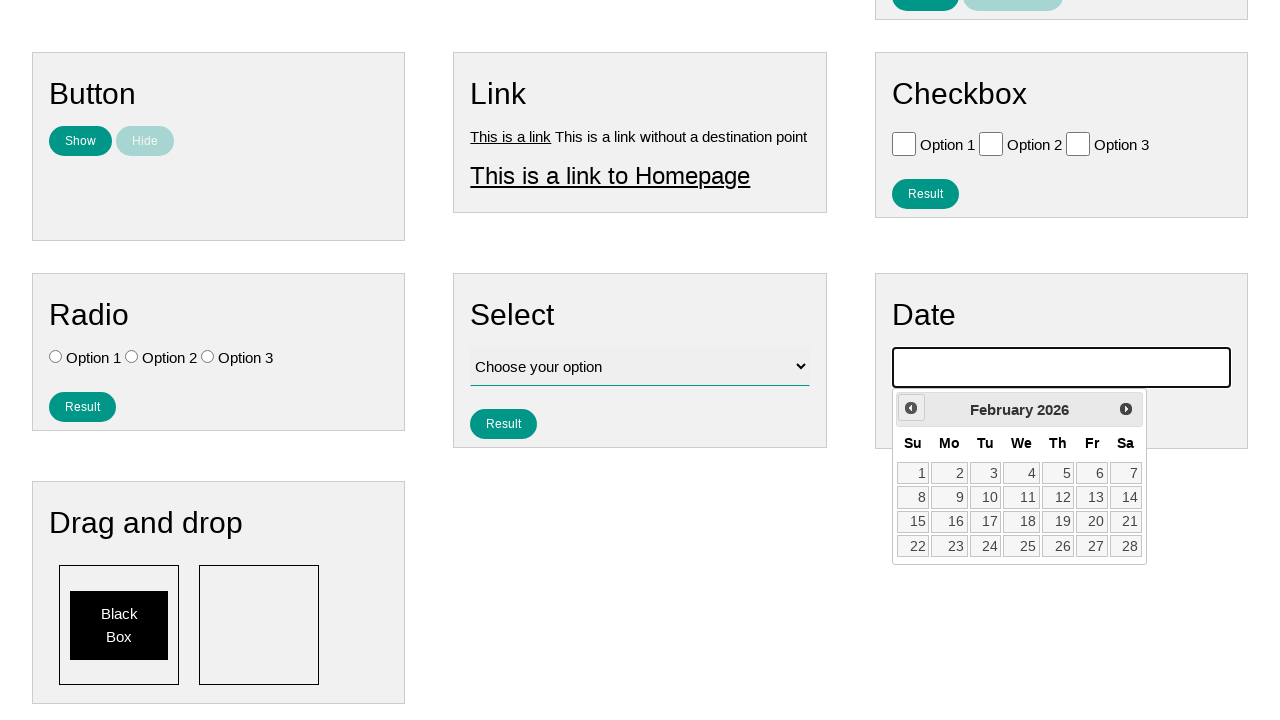

Clicked Prev button to navigate back month 2 of 10 at (911, 408) on span:text('Prev')
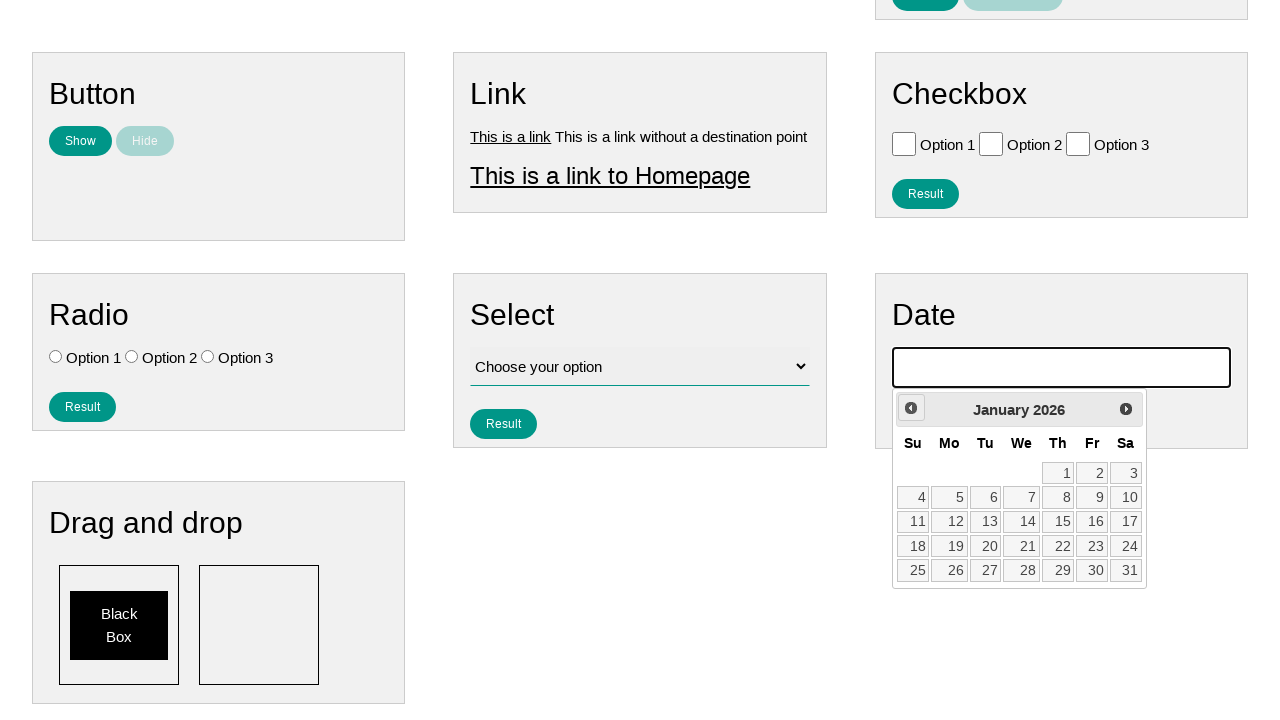

Waited 500ms for calendar to update after month 2 navigation
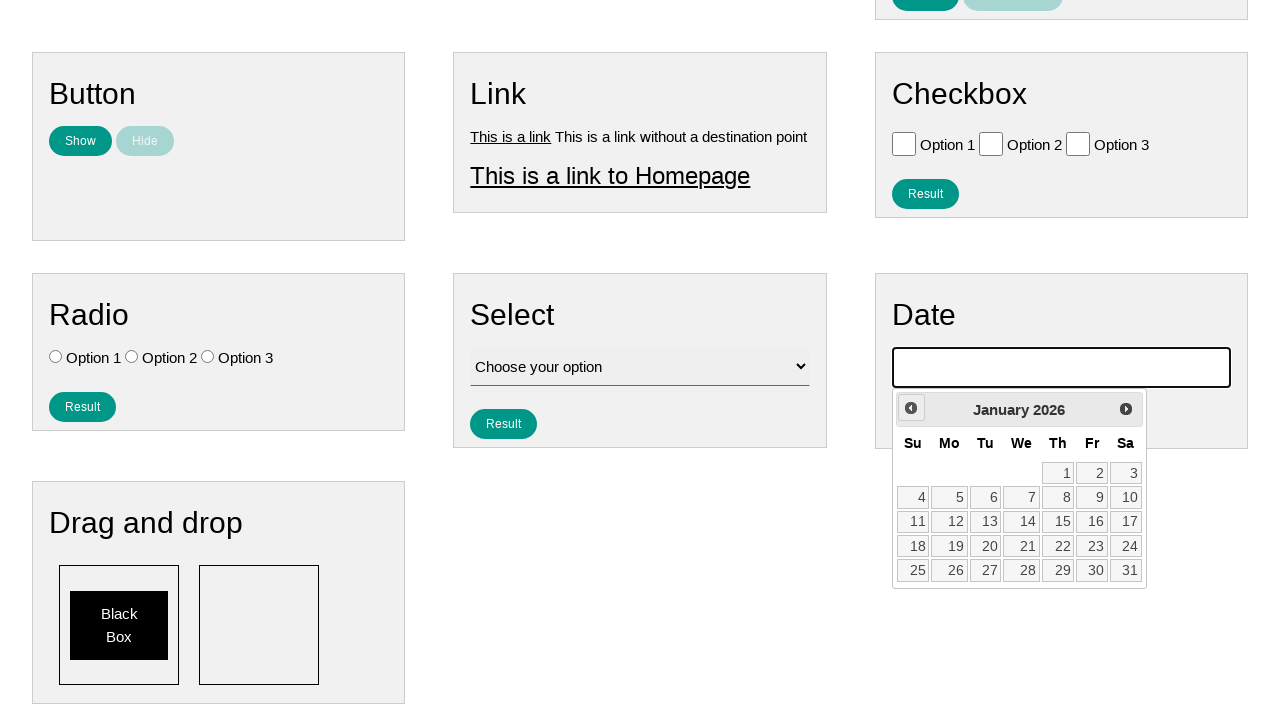

Clicked Prev button to navigate back month 3 of 10 at (911, 408) on span:text('Prev')
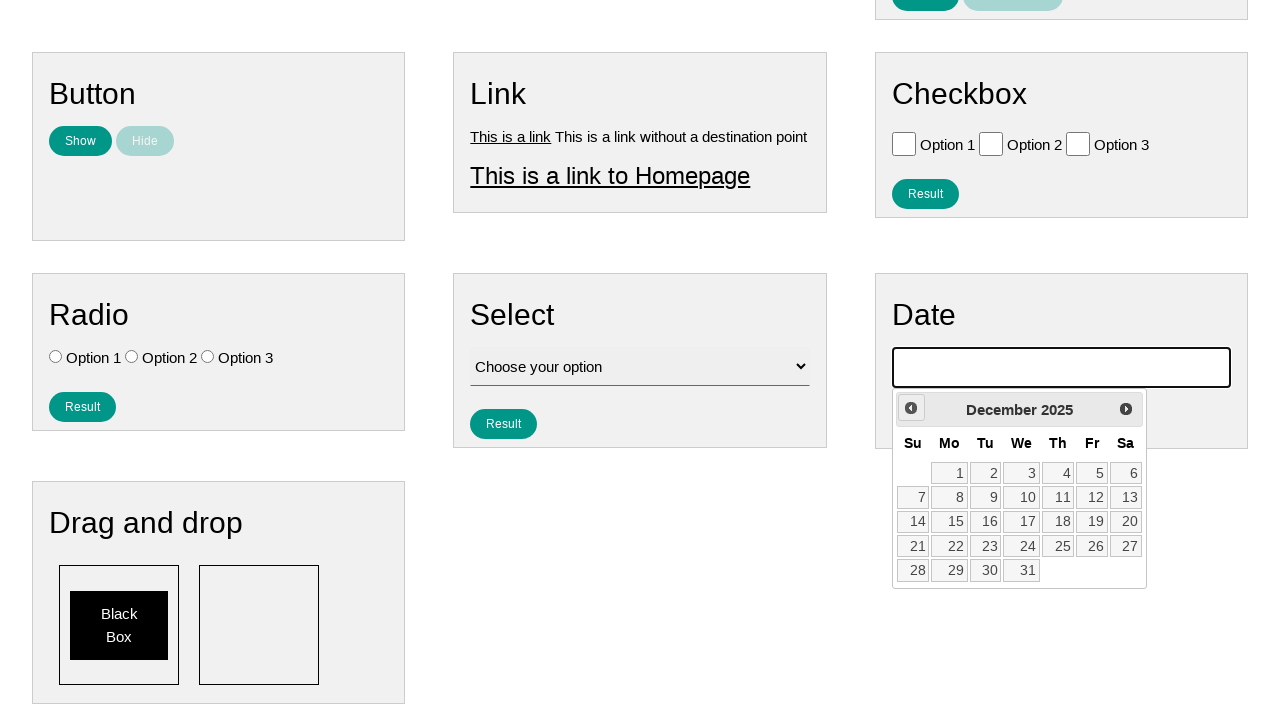

Waited 500ms for calendar to update after month 3 navigation
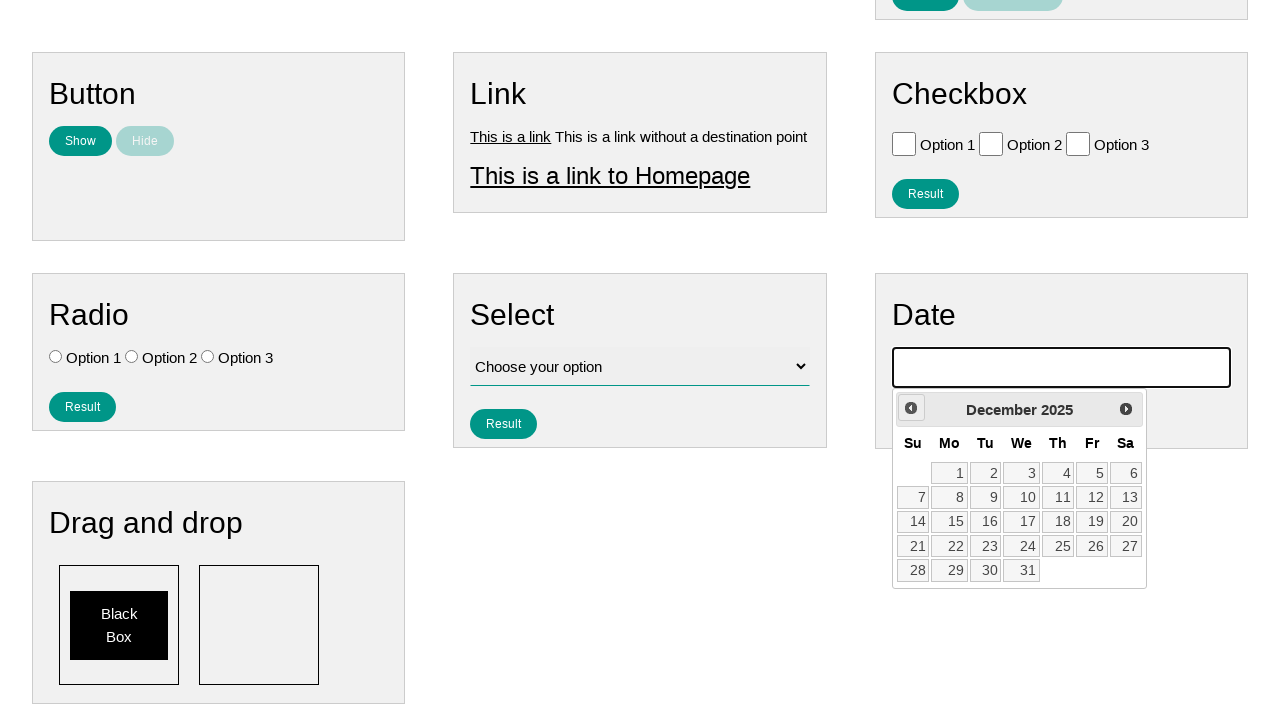

Clicked Prev button to navigate back month 4 of 10 at (911, 408) on span:text('Prev')
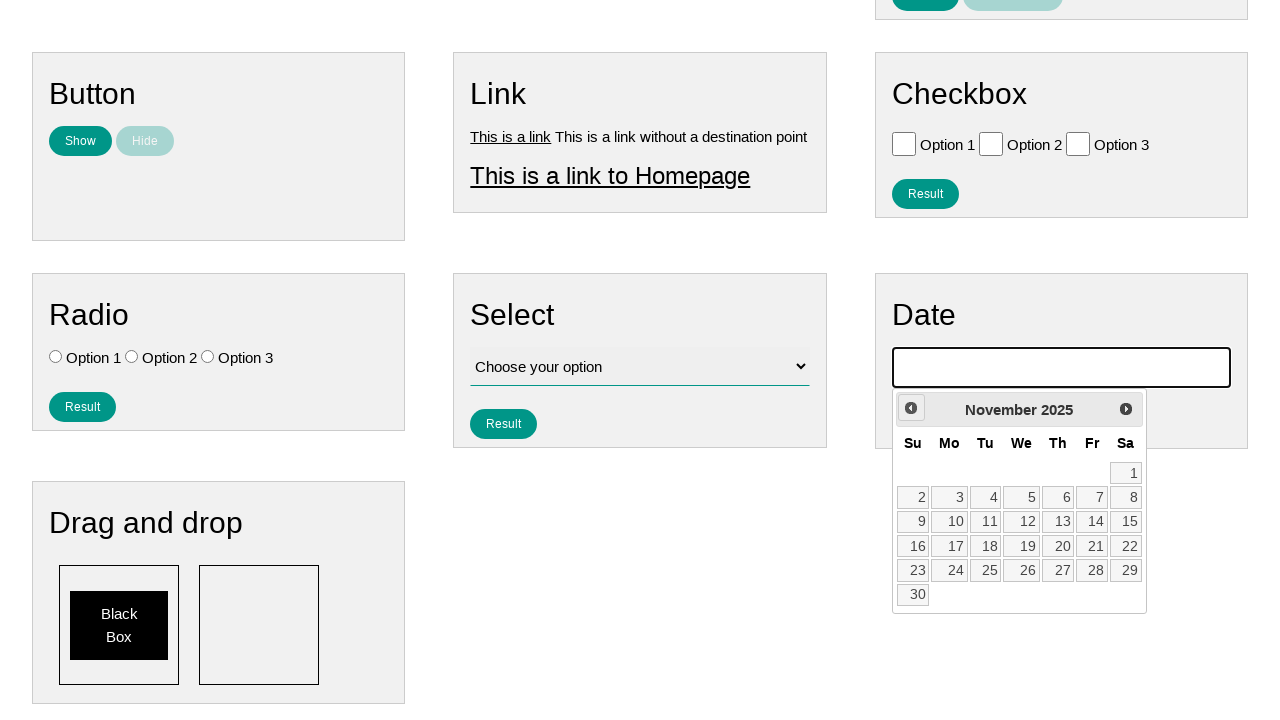

Waited 500ms for calendar to update after month 4 navigation
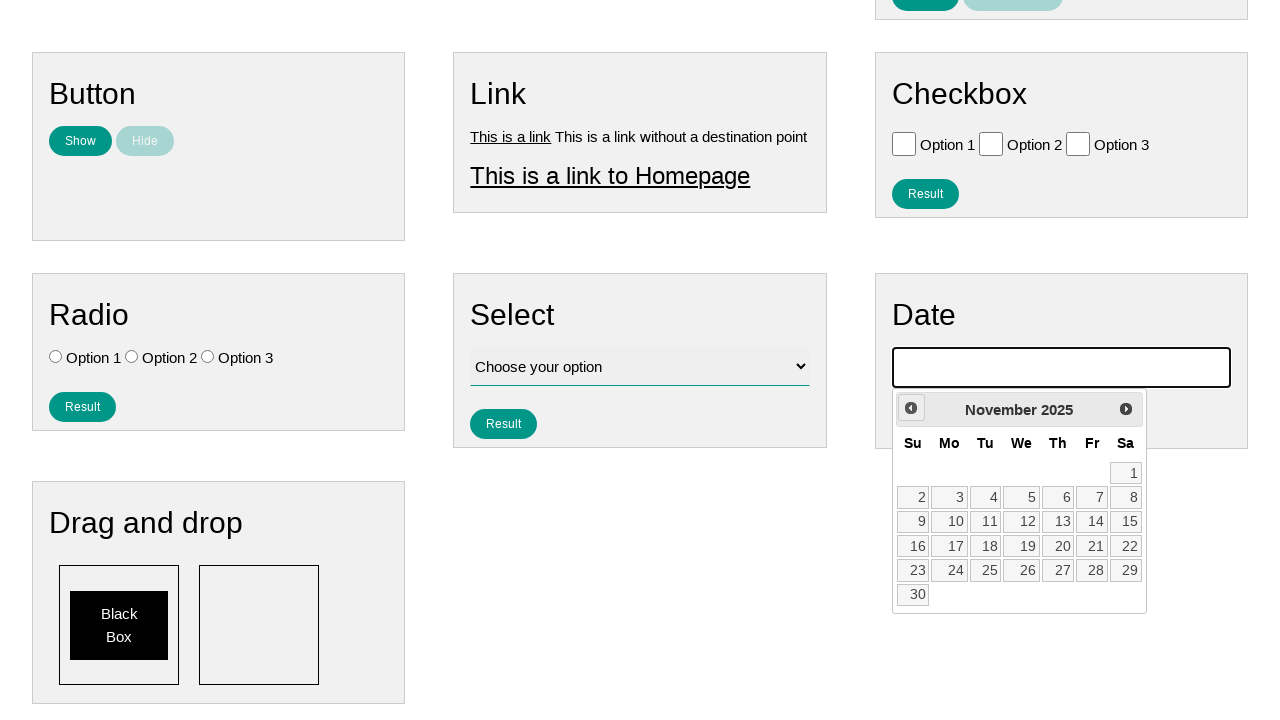

Clicked Prev button to navigate back month 5 of 10 at (911, 408) on span:text('Prev')
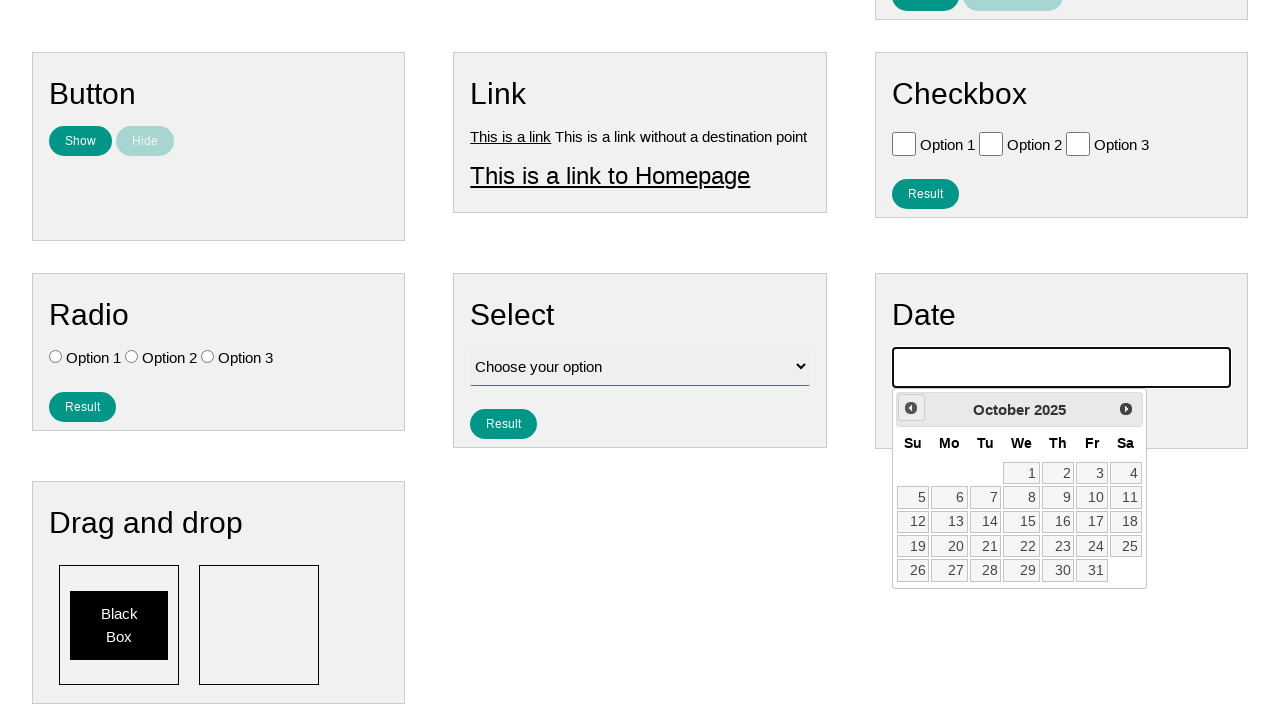

Waited 500ms for calendar to update after month 5 navigation
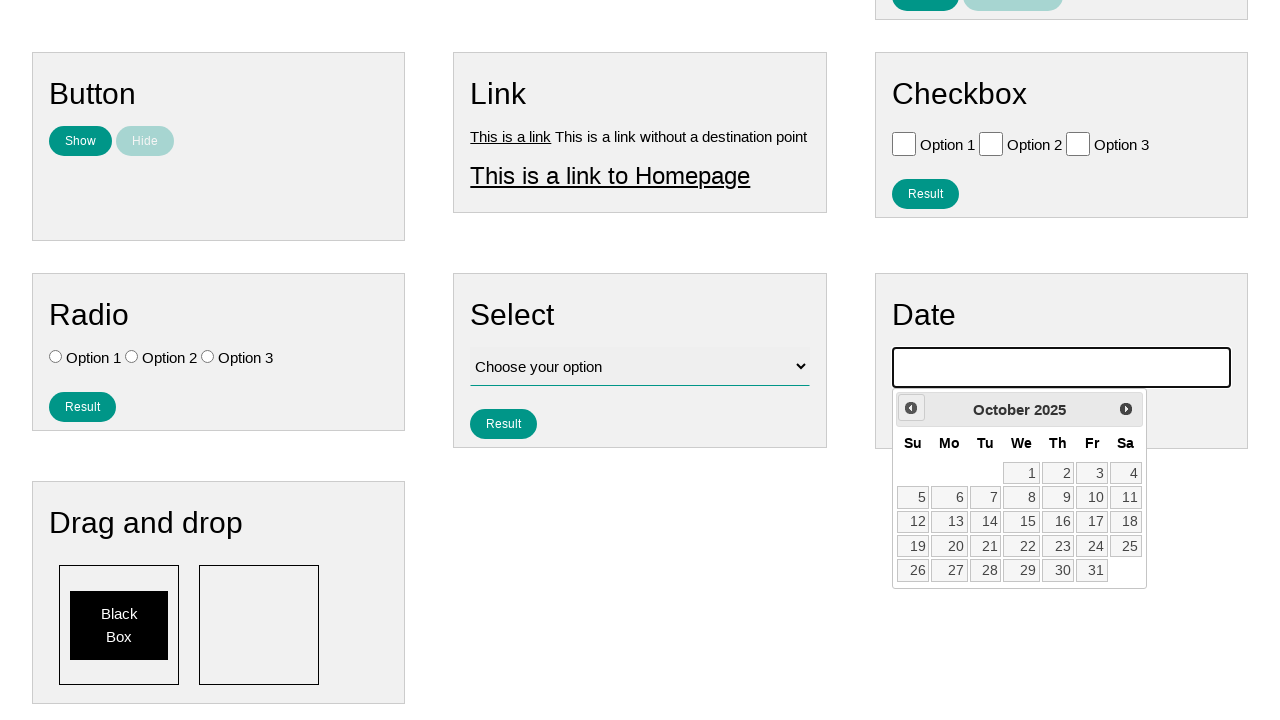

Clicked Prev button to navigate back month 6 of 10 at (911, 408) on span:text('Prev')
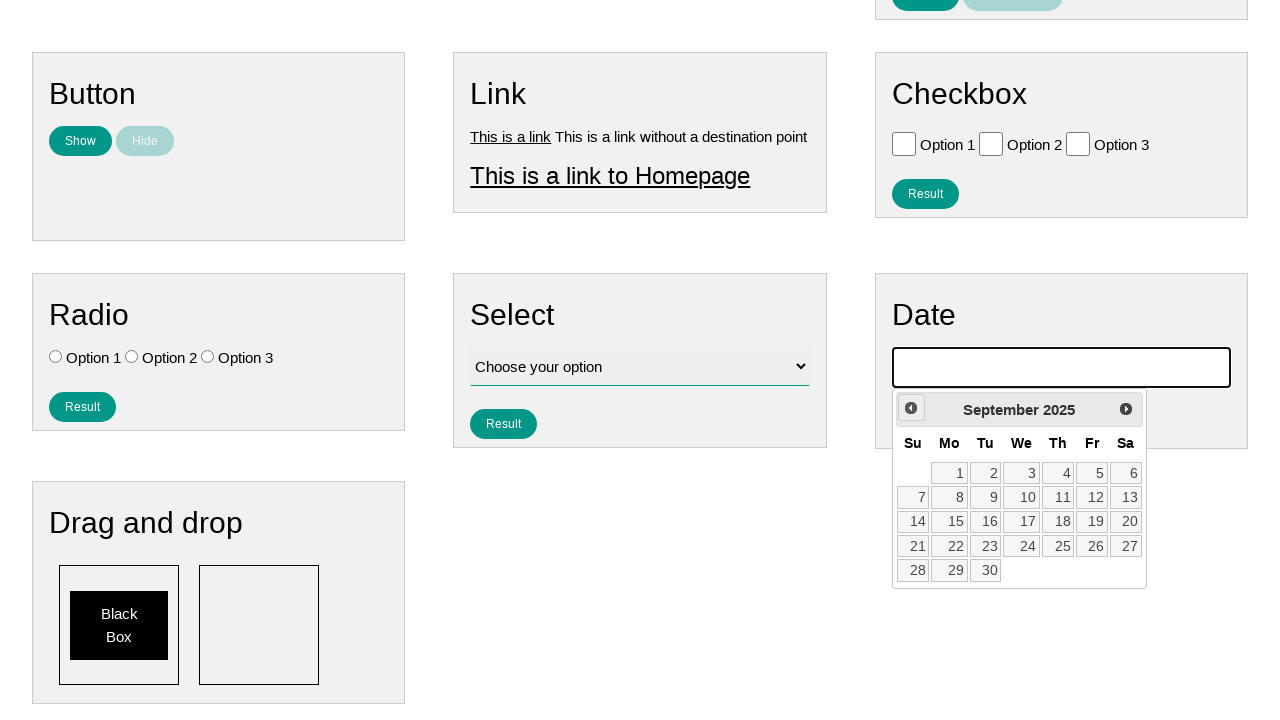

Waited 500ms for calendar to update after month 6 navigation
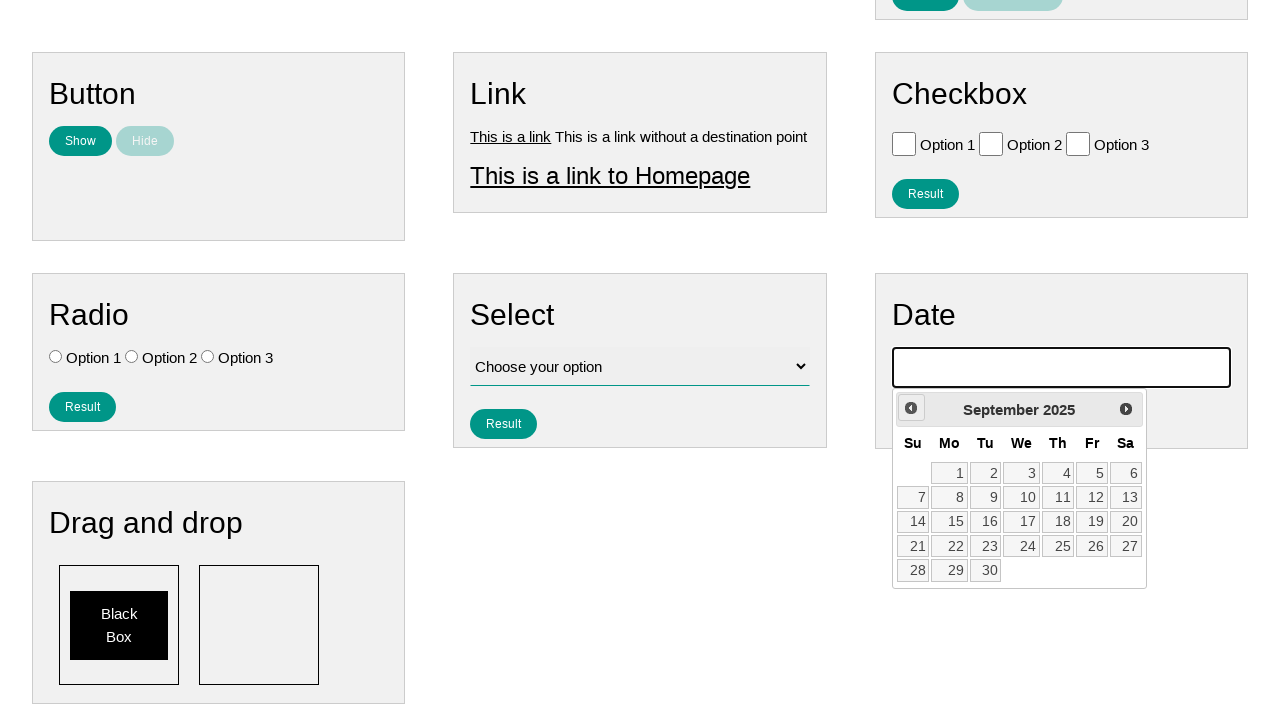

Clicked Prev button to navigate back month 7 of 10 at (911, 408) on span:text('Prev')
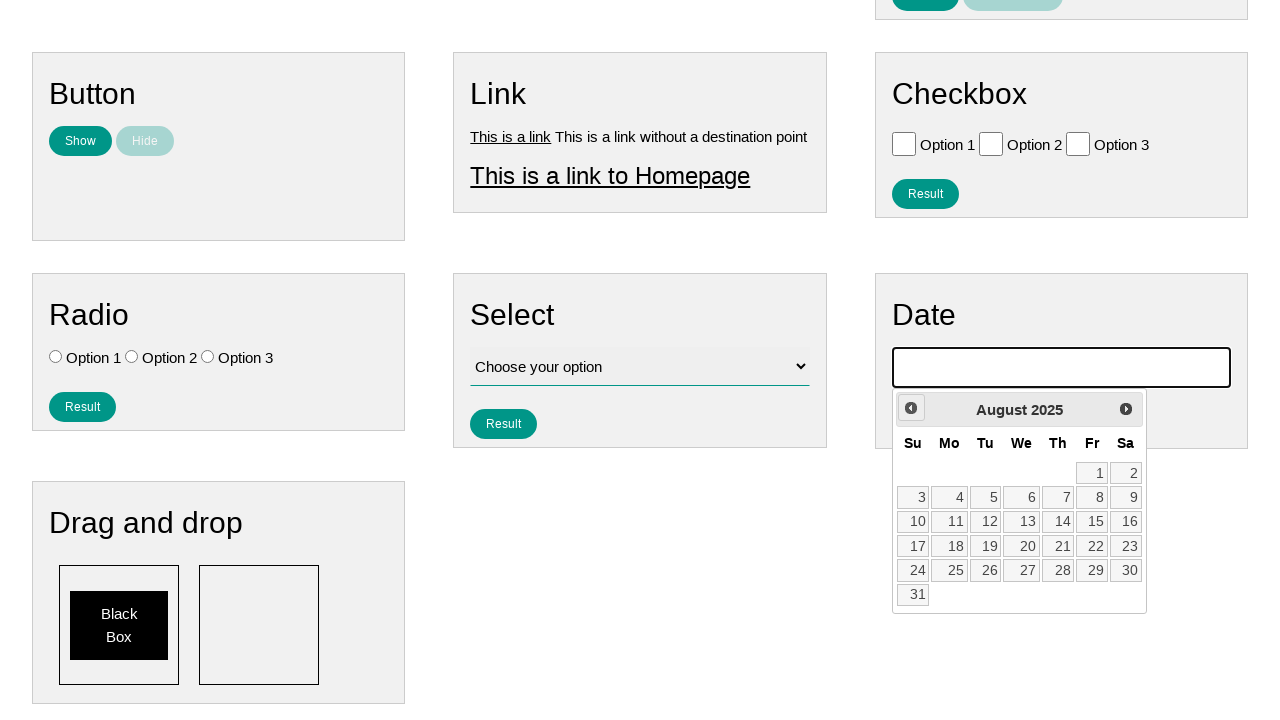

Waited 500ms for calendar to update after month 7 navigation
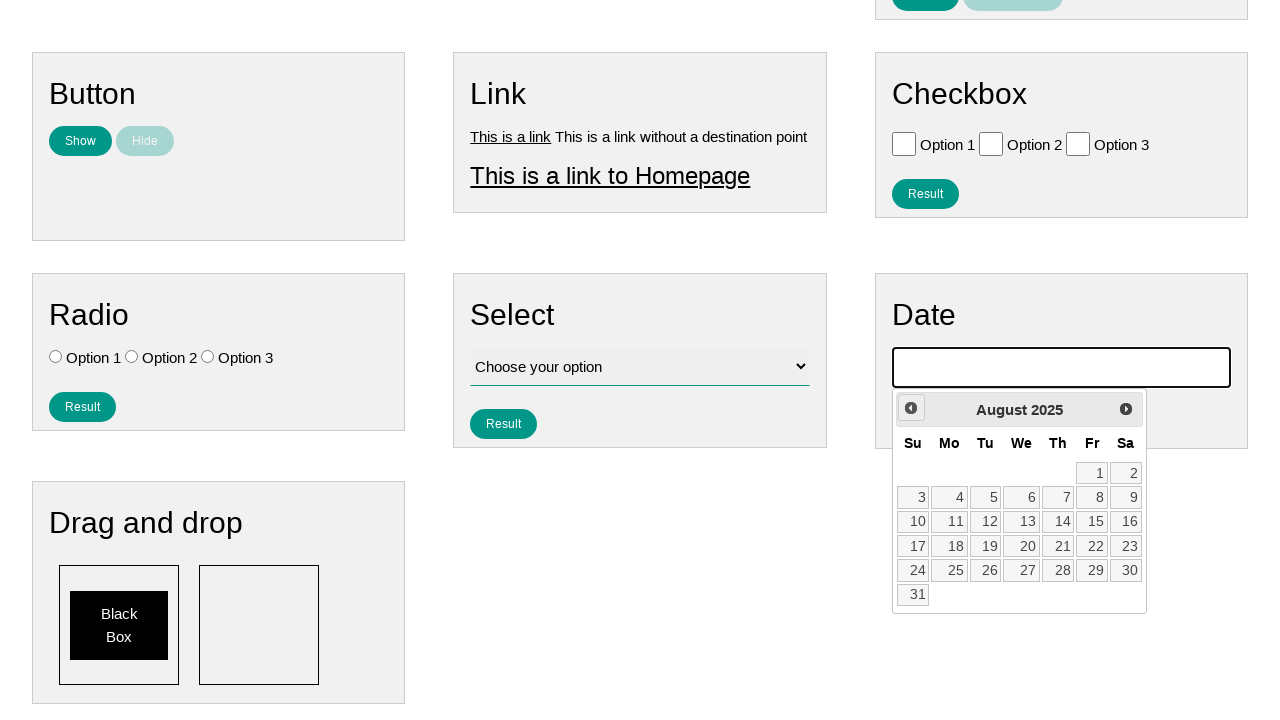

Clicked Prev button to navigate back month 8 of 10 at (911, 408) on span:text('Prev')
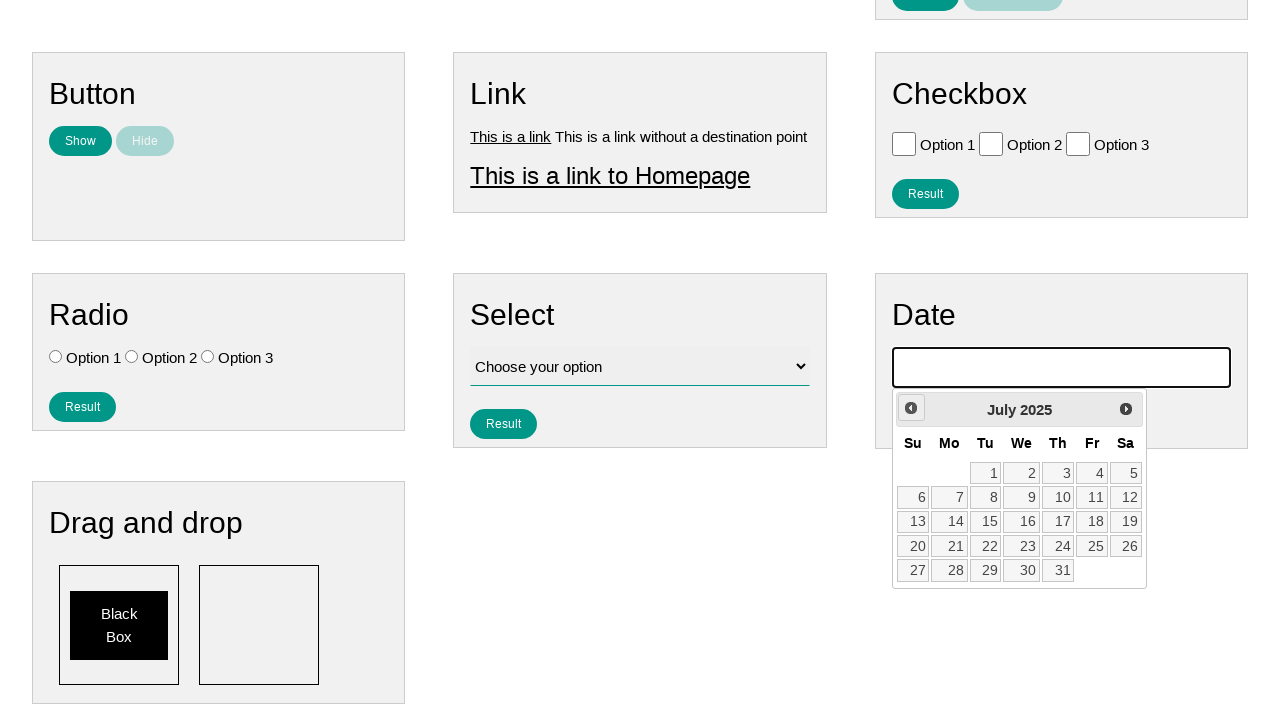

Waited 500ms for calendar to update after month 8 navigation
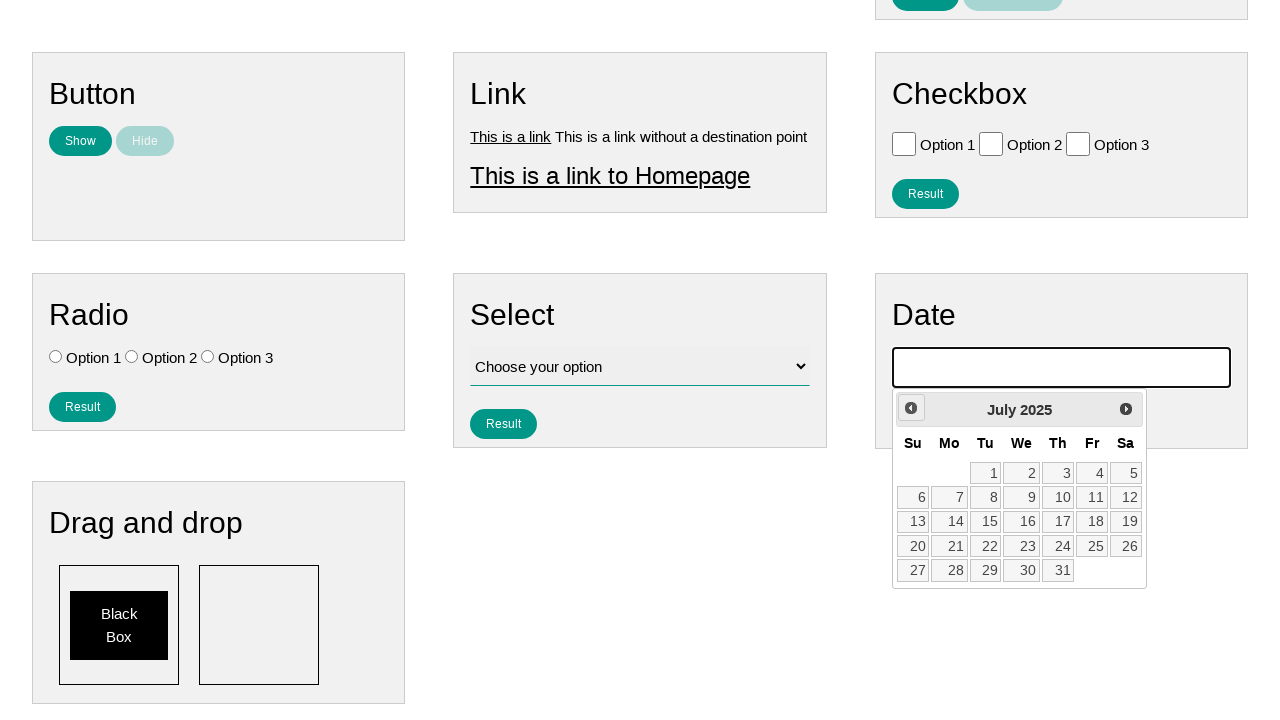

Clicked Prev button to navigate back month 9 of 10 at (911, 408) on span:text('Prev')
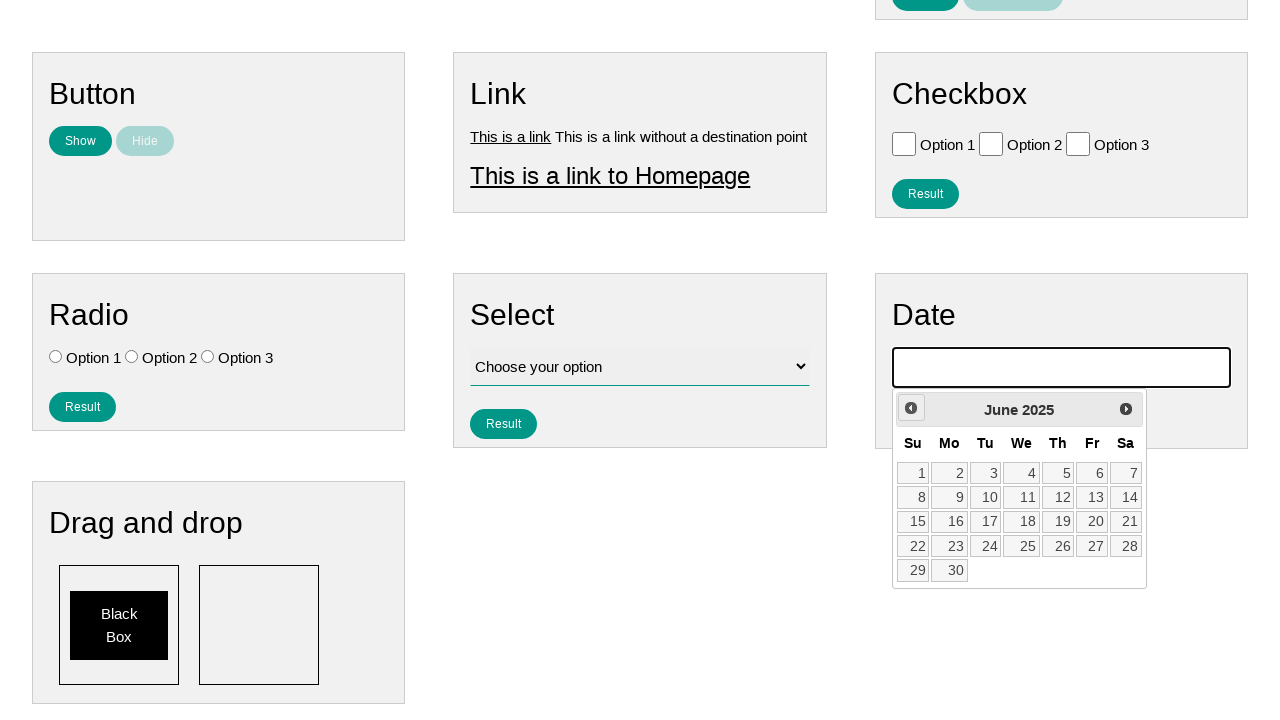

Waited 500ms for calendar to update after month 9 navigation
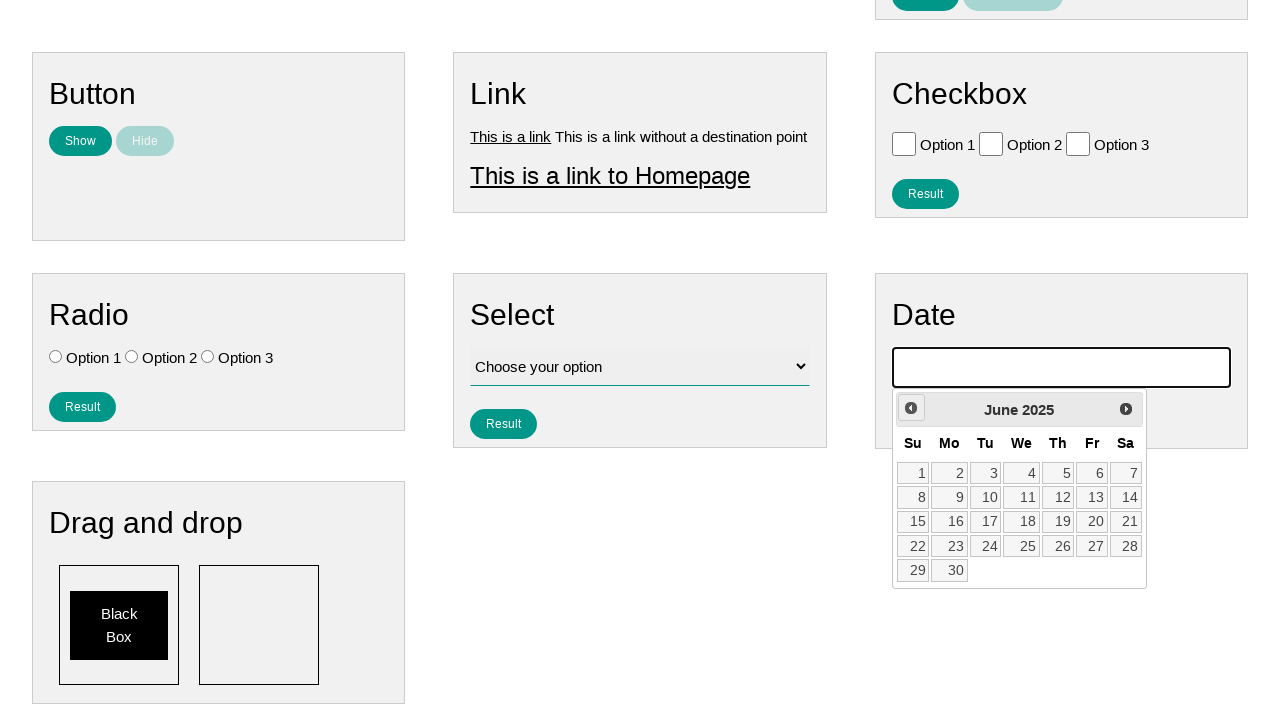

Clicked Prev button to navigate back month 10 of 10 at (911, 408) on span:text('Prev')
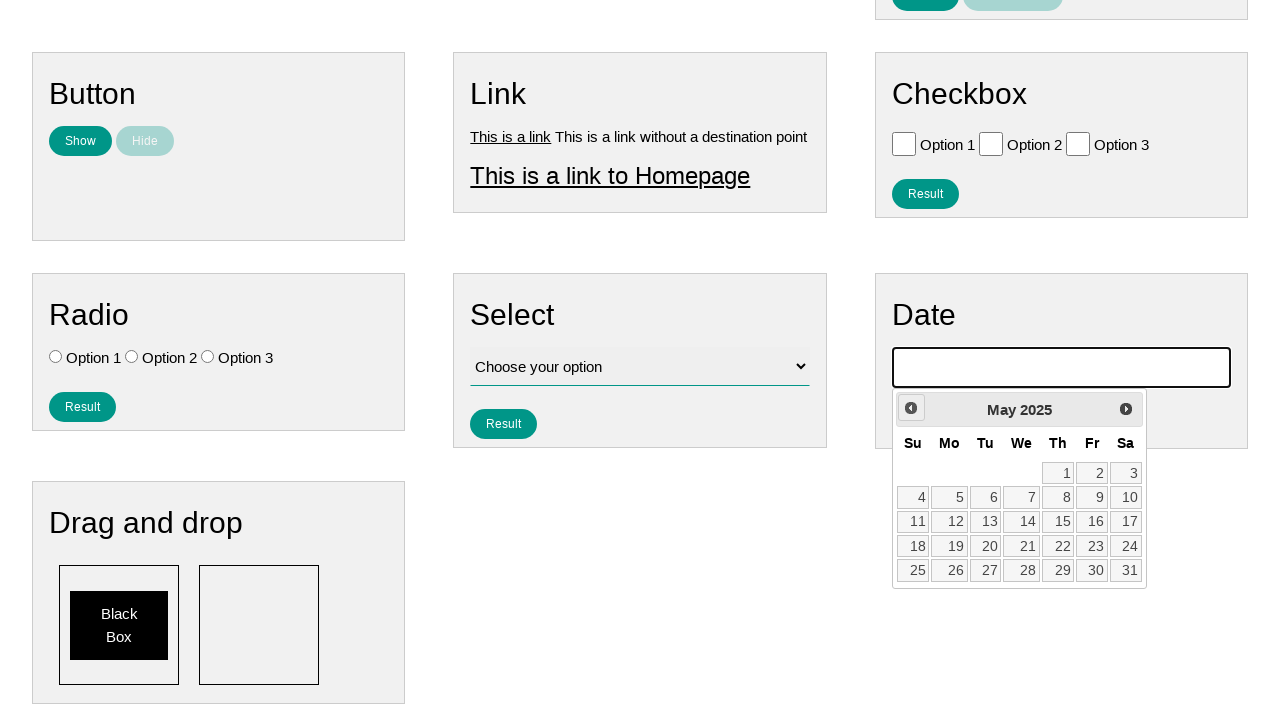

Waited 500ms for calendar to update after month 10 navigation
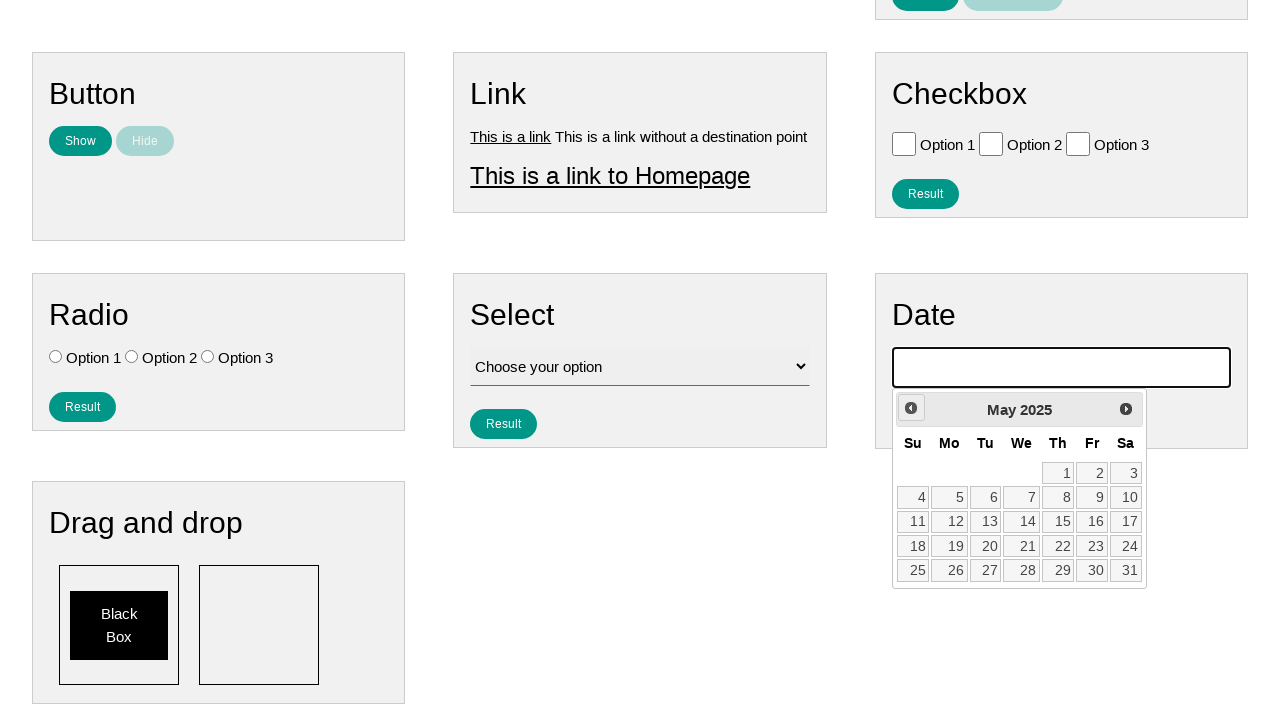

Clicked on the 15th day in the calendar at (1058, 522) on a:text('15')
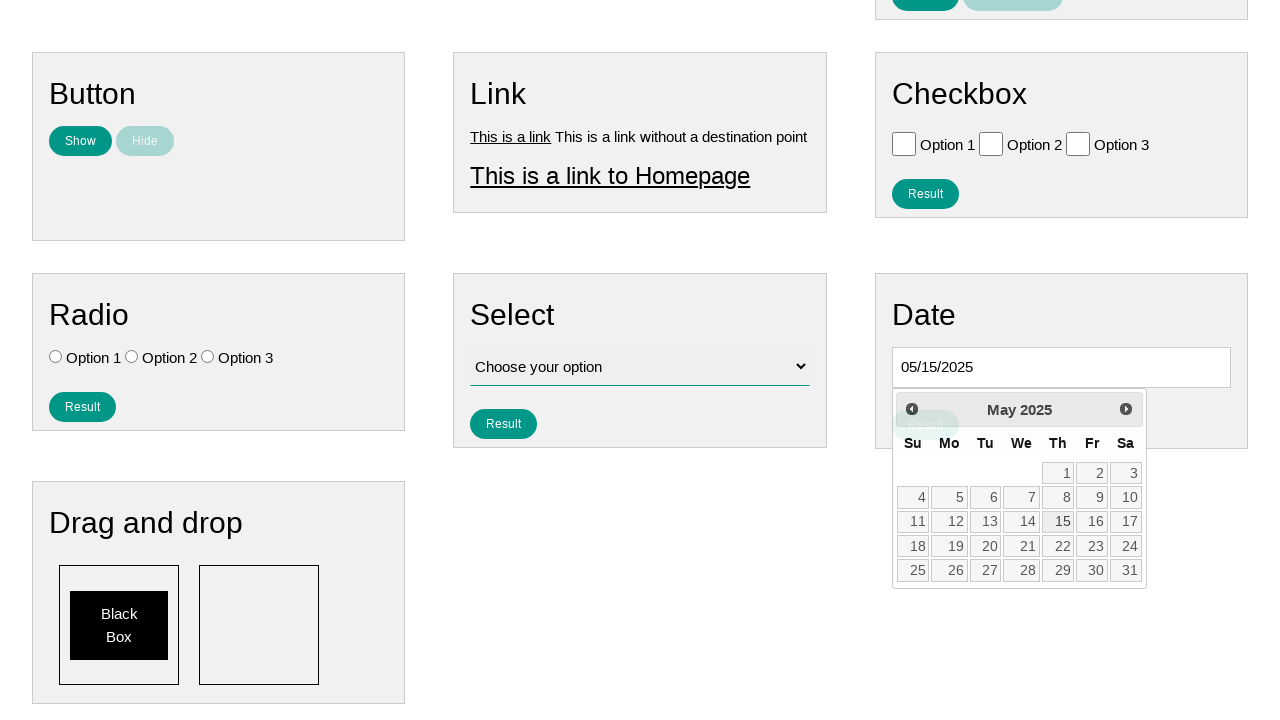

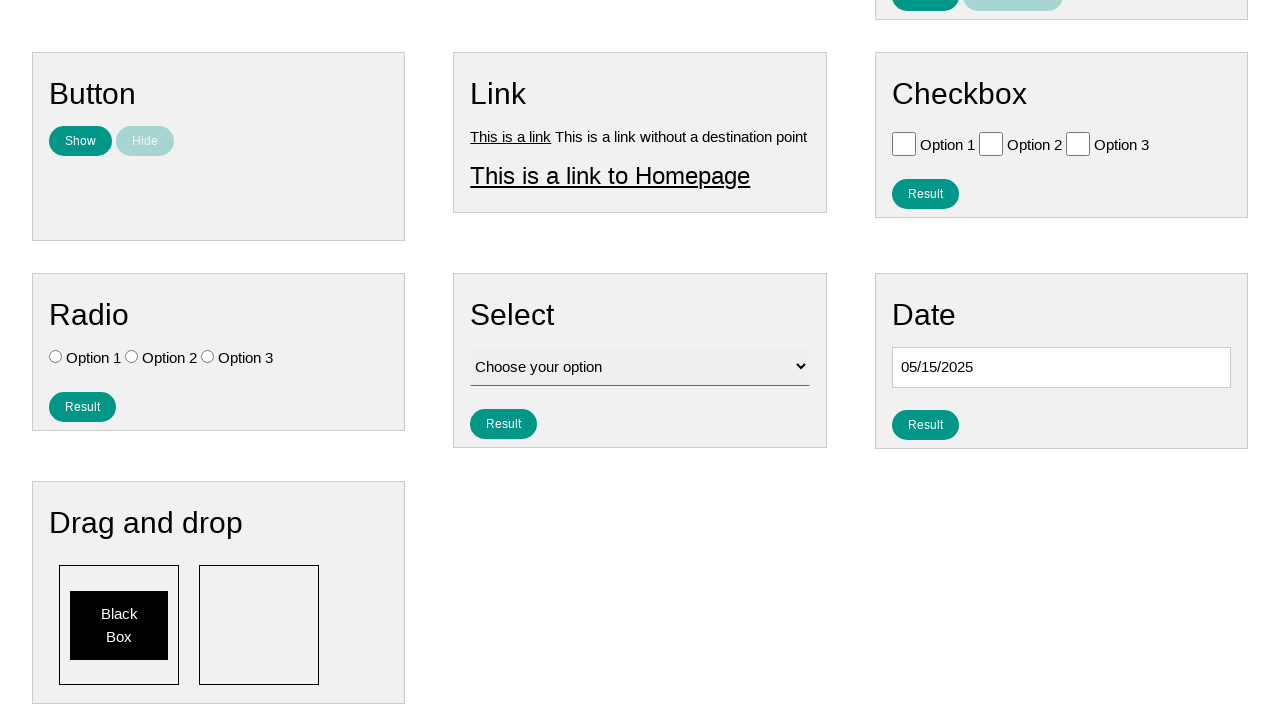